Tests multiple window handling by navigating to a page with multiple window examples, clicking a link to Google, and then opening a new browser window

Starting URL: http://seleniumpractise.blogspot.com/2017/07/multiple-window-examples.html

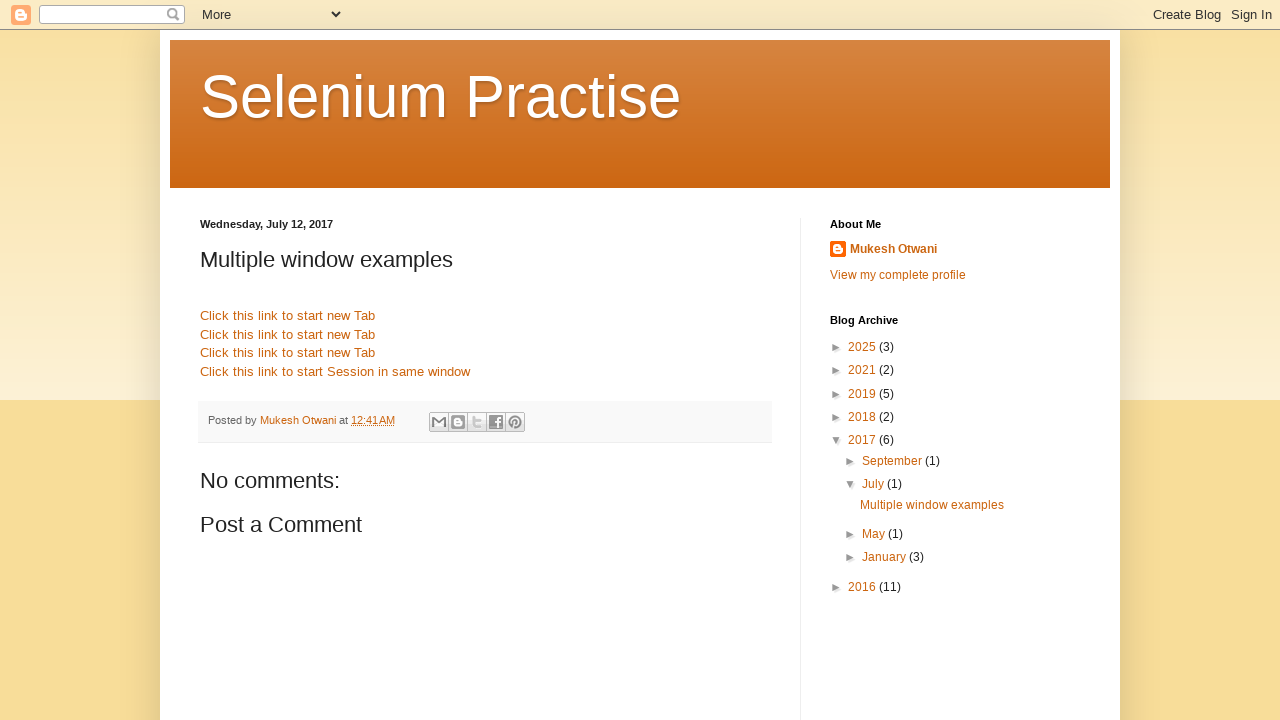

Clicked Google link at (288, 316) on a[href='http://www.google.com']
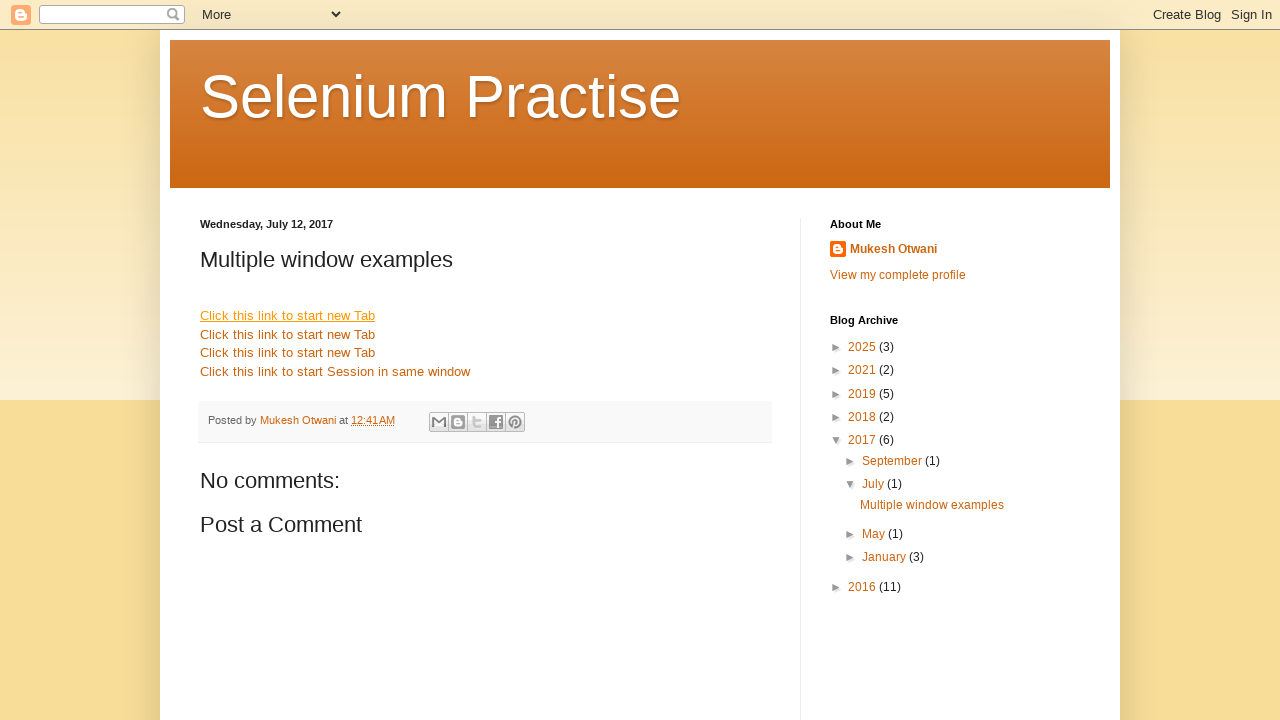

Opened new browser window
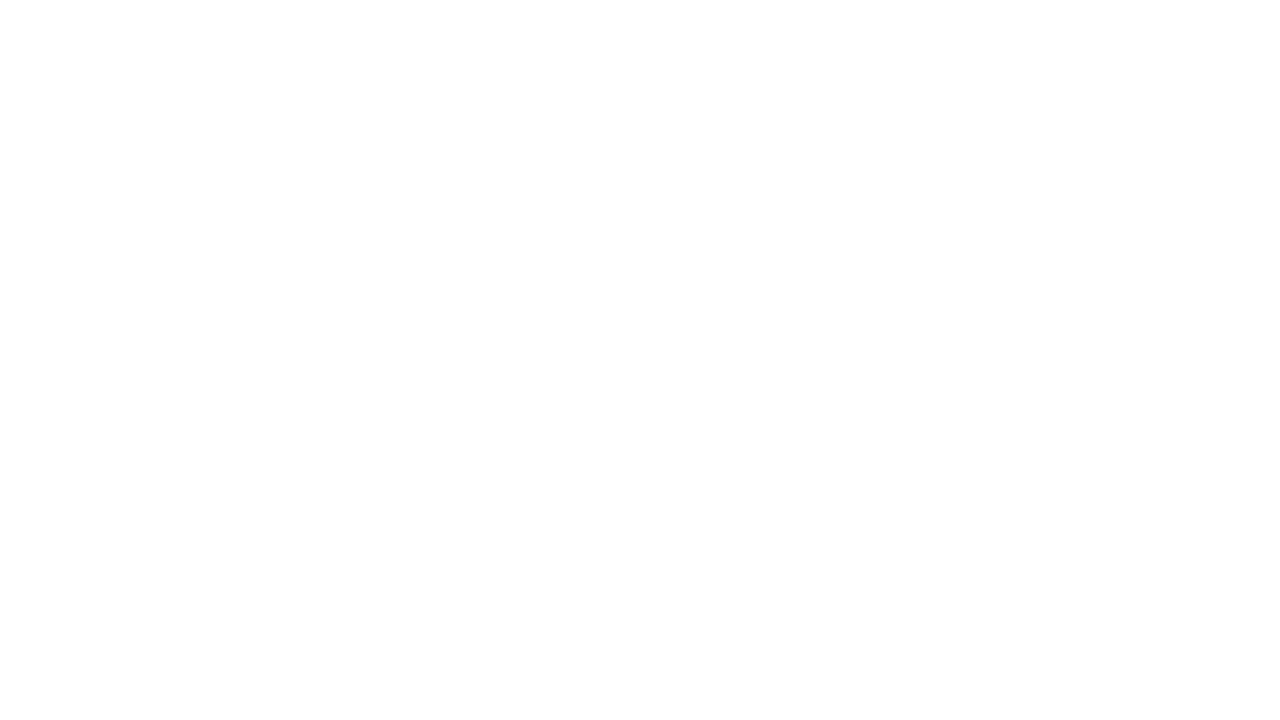

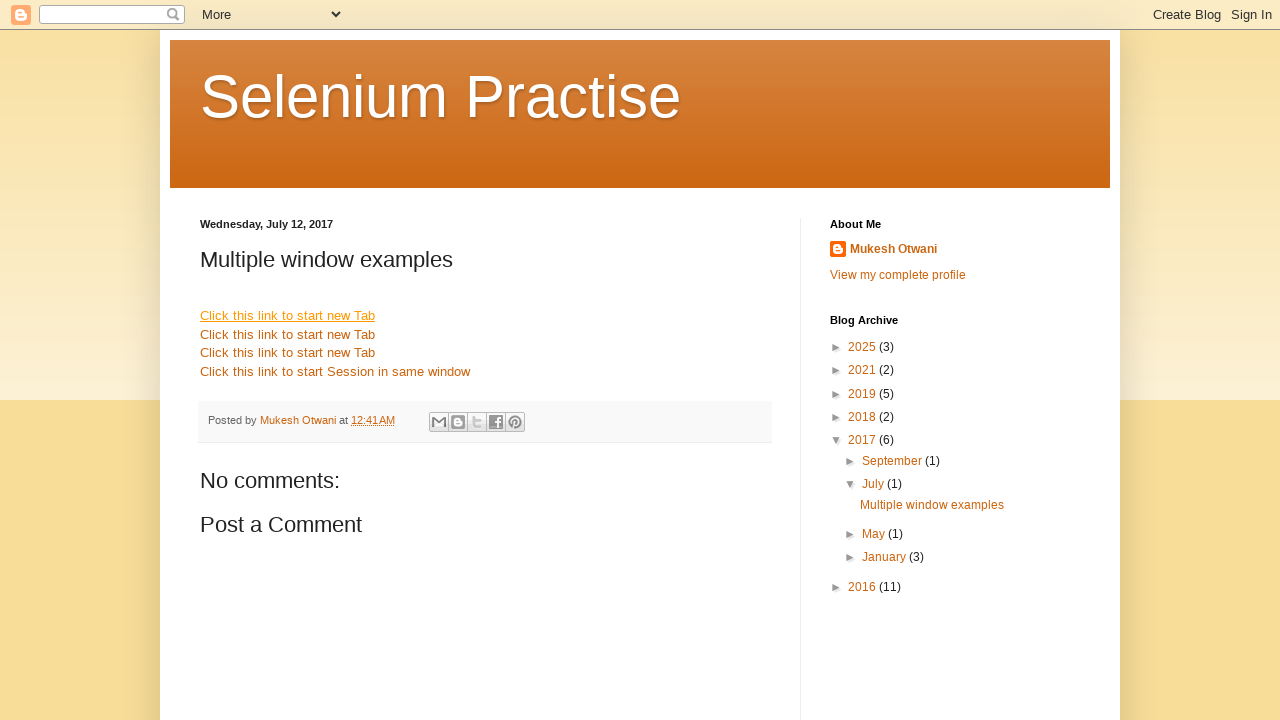